Tests a registration form by filling in three input fields in the first block and submitting, then verifies the success message is displayed.

Starting URL: http://suninjuly.github.io/registration1.html

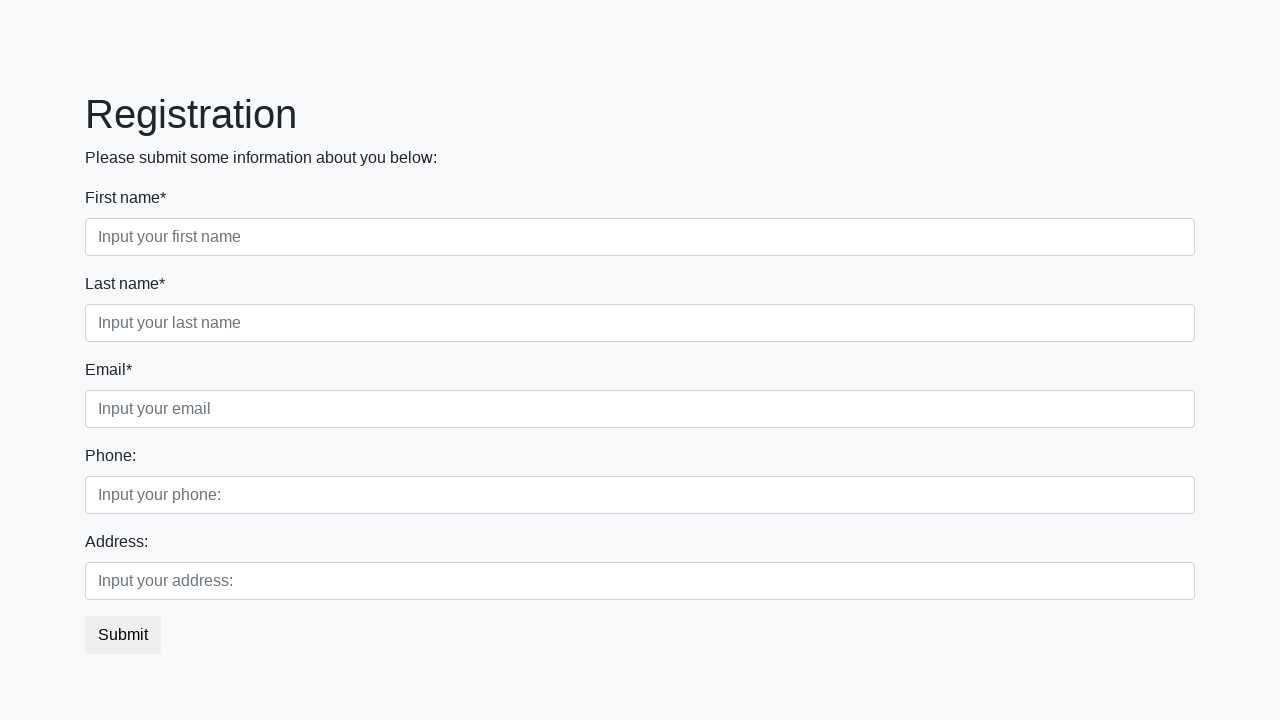

Filled first name field with 'John' on div.first_block input.form-control.first
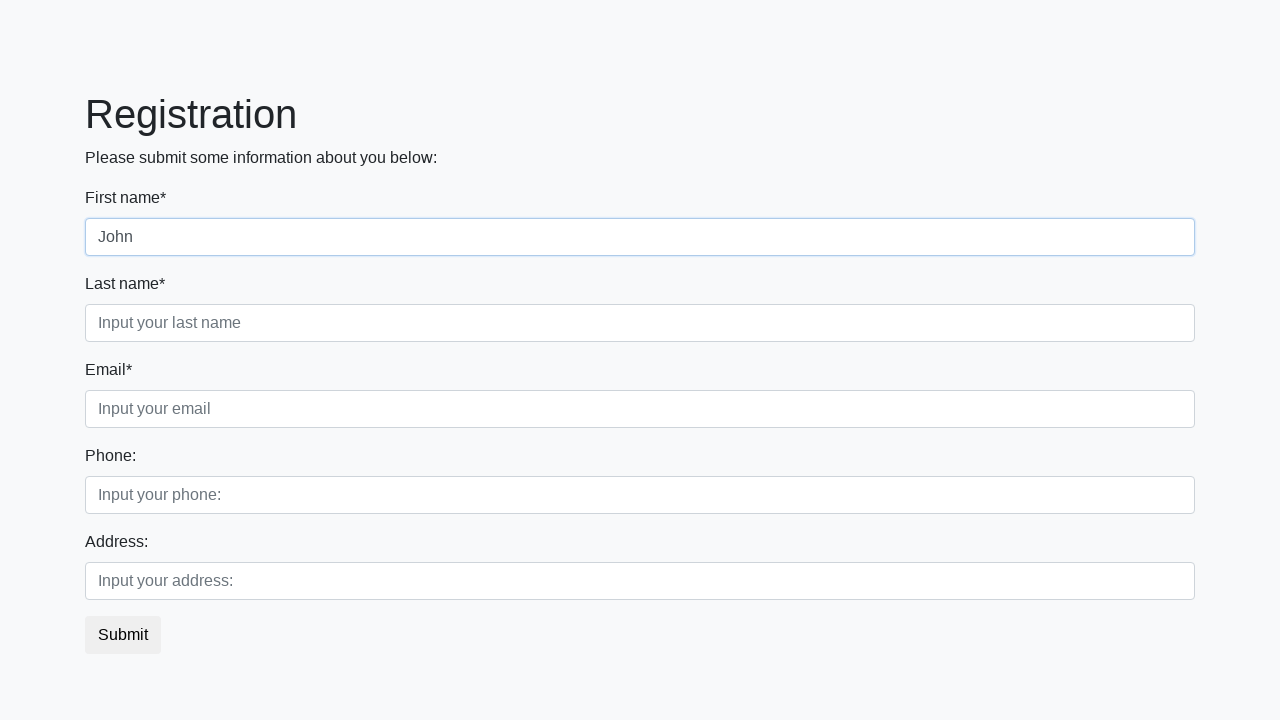

Filled last name field with 'Doe' on div.first_block input.form-control.second
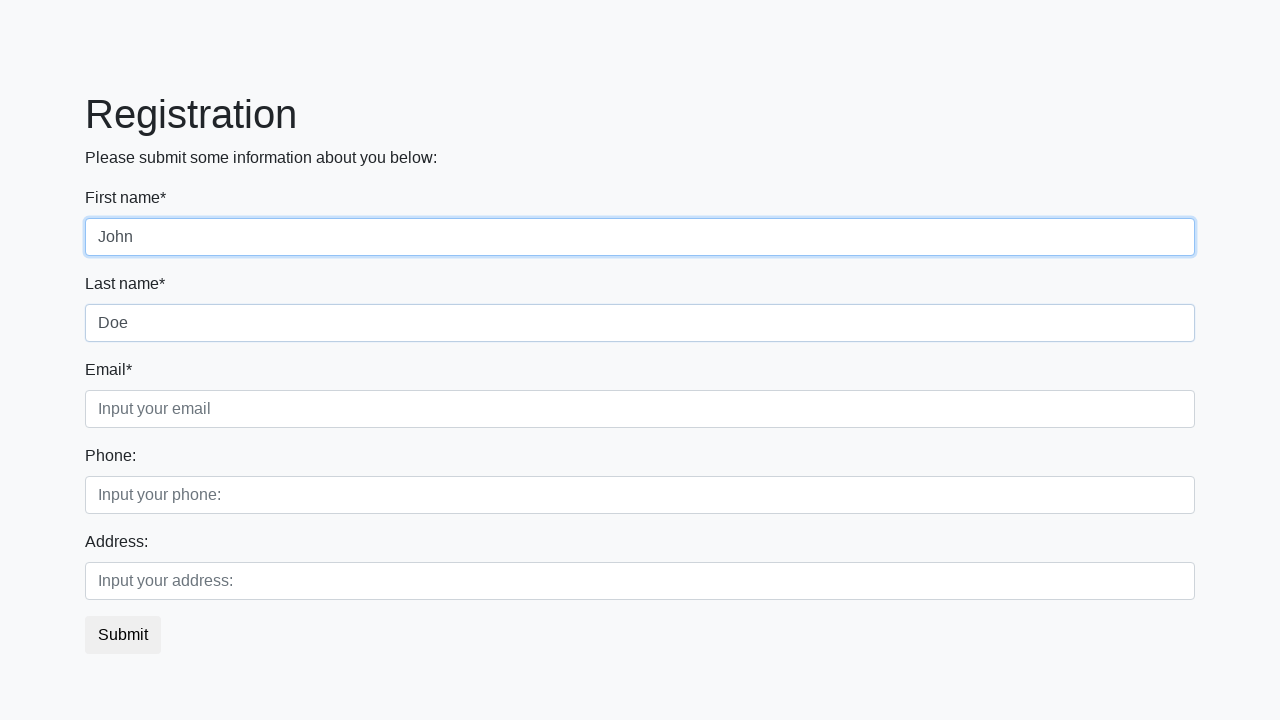

Filled email field with 'john.doe@example.com' on div.first_block input.form-control.third
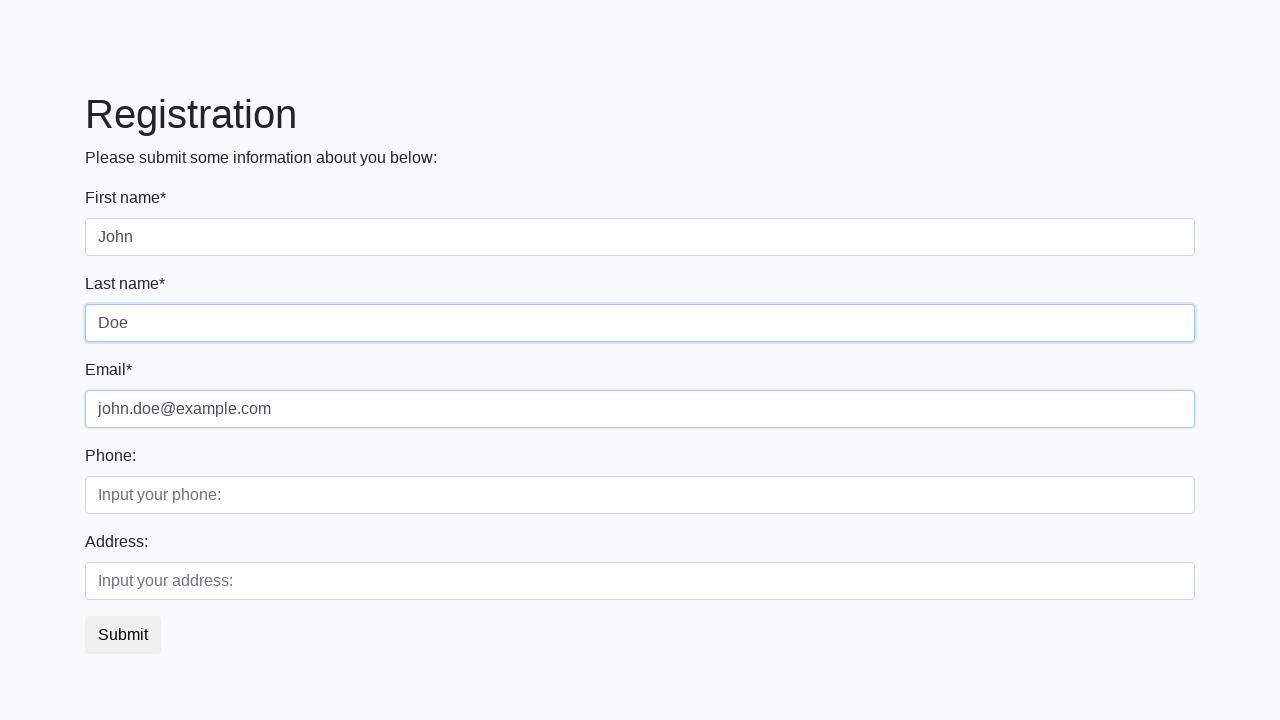

Clicked submit button to register at (123, 635) on button.btn
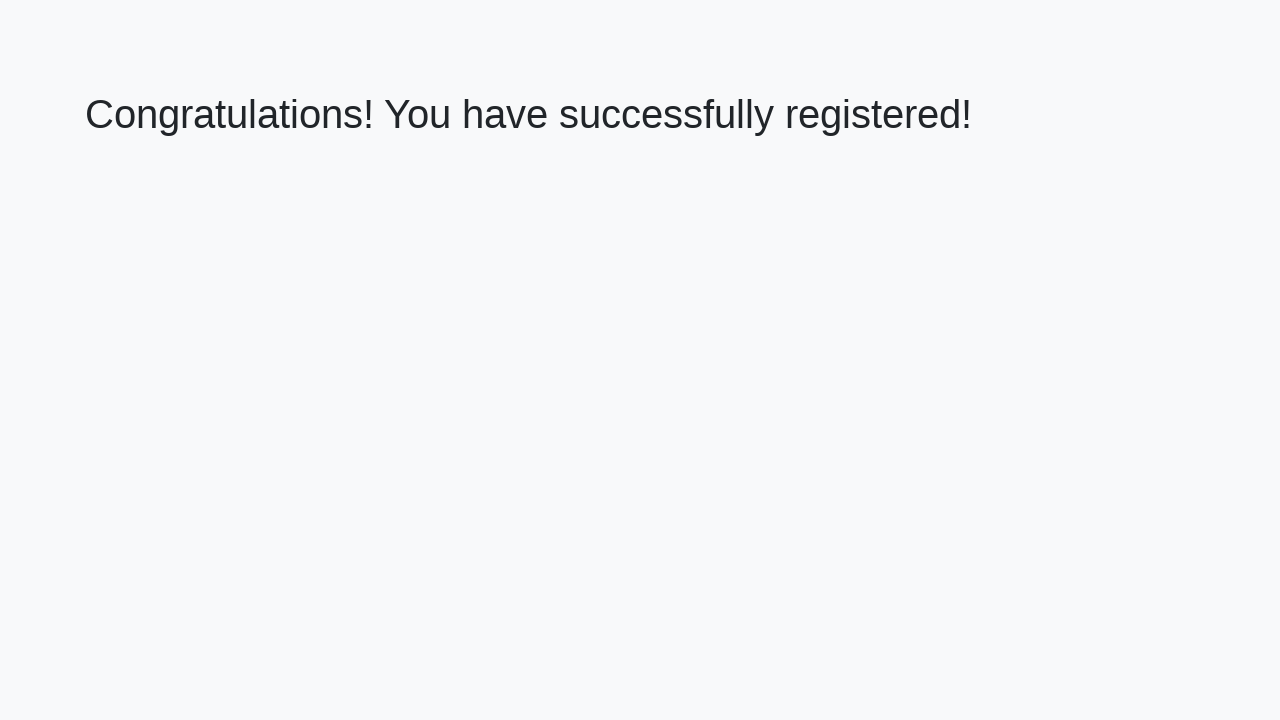

Success message appeared on page
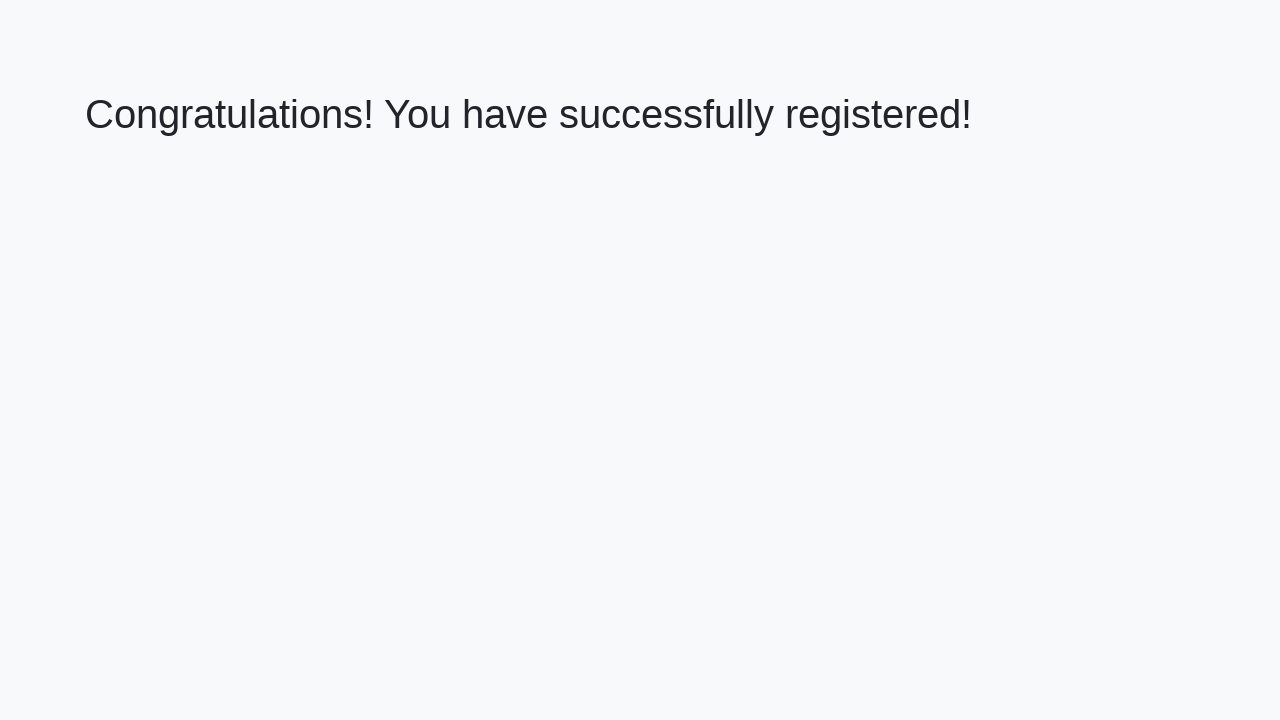

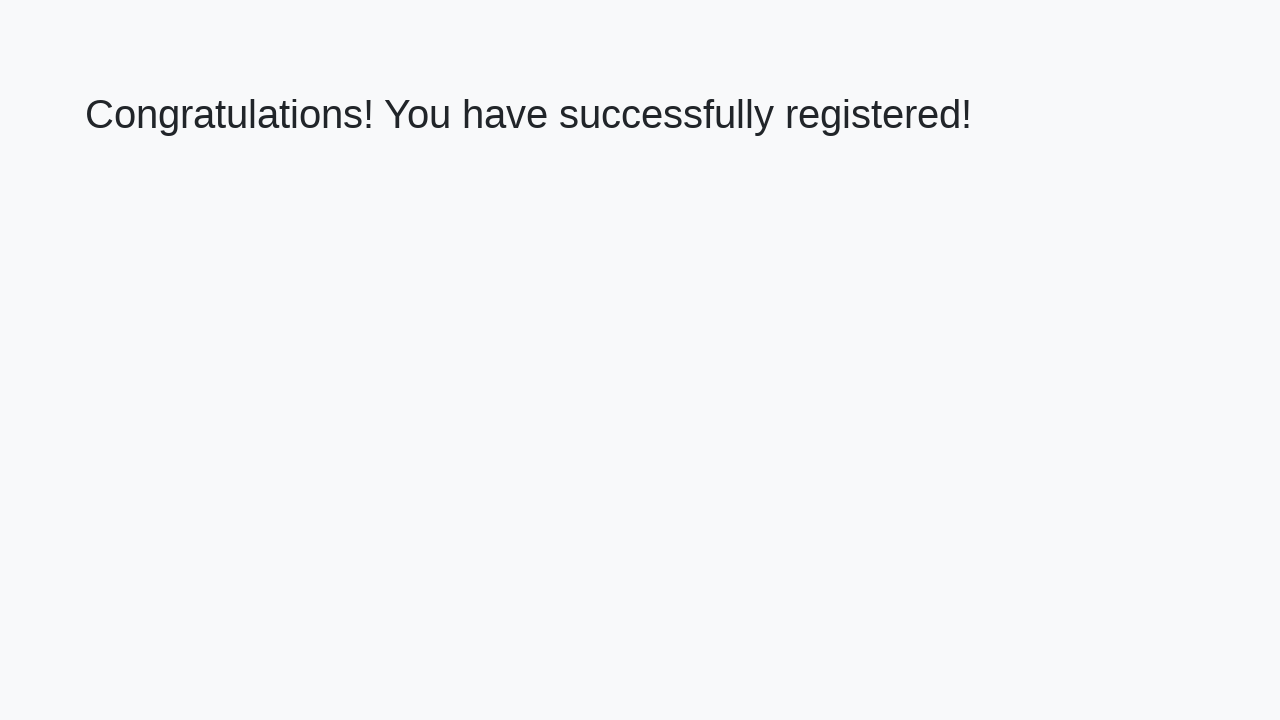